Fills out all text box form fields with sample data and submits the form

Starting URL: https://www.tutorialspoint.com/selenium/practice/text-box.php

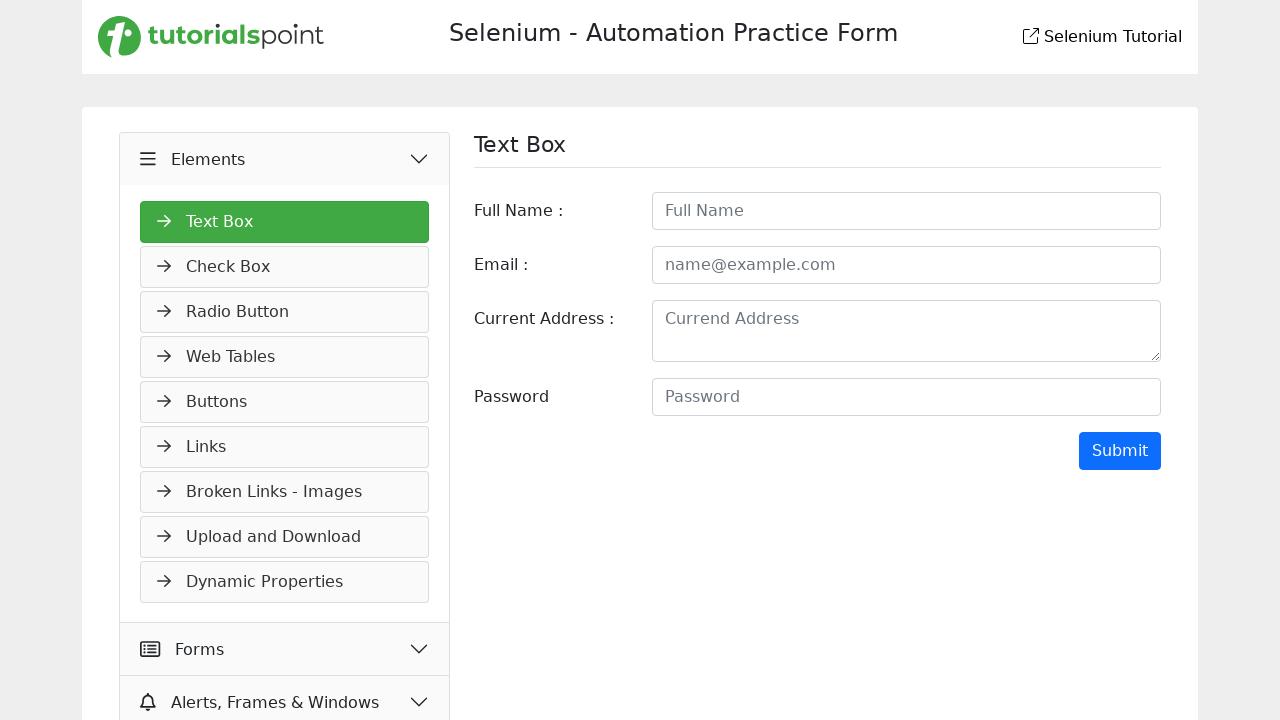

Filled full name field with 'John Smith' on #fullname
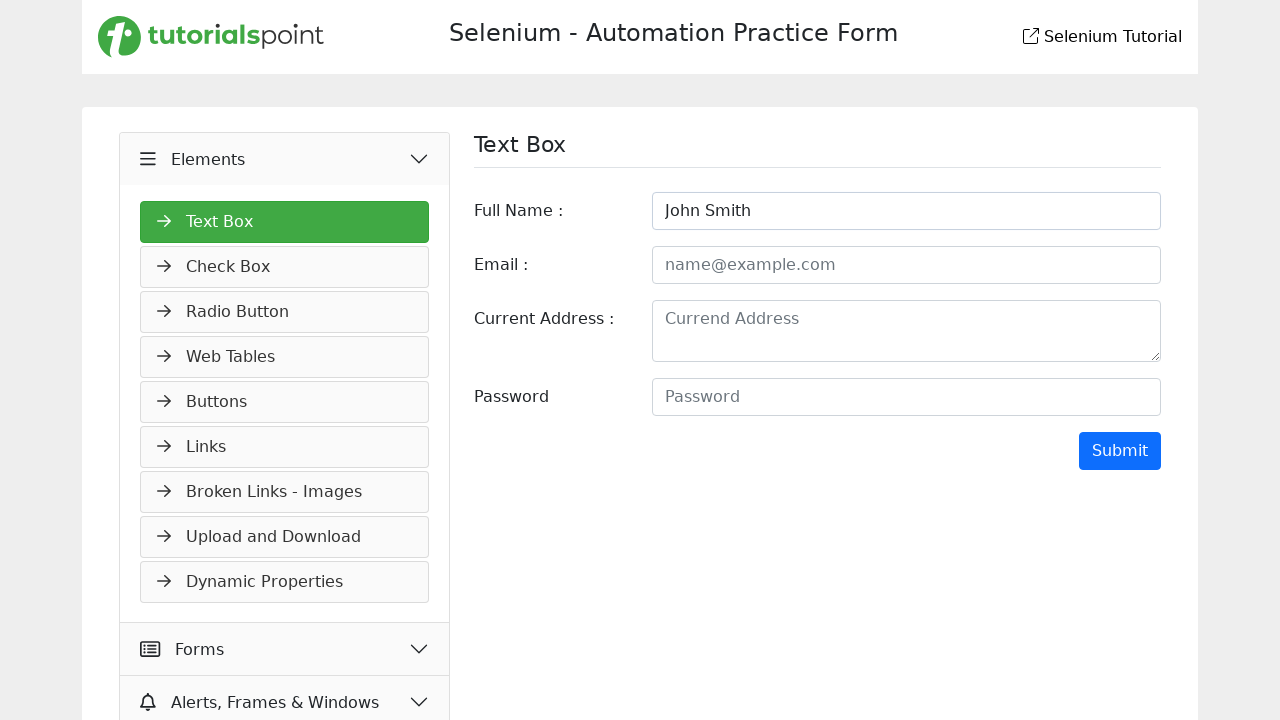

Filled email field with 'johnsmith@example.com' on #email
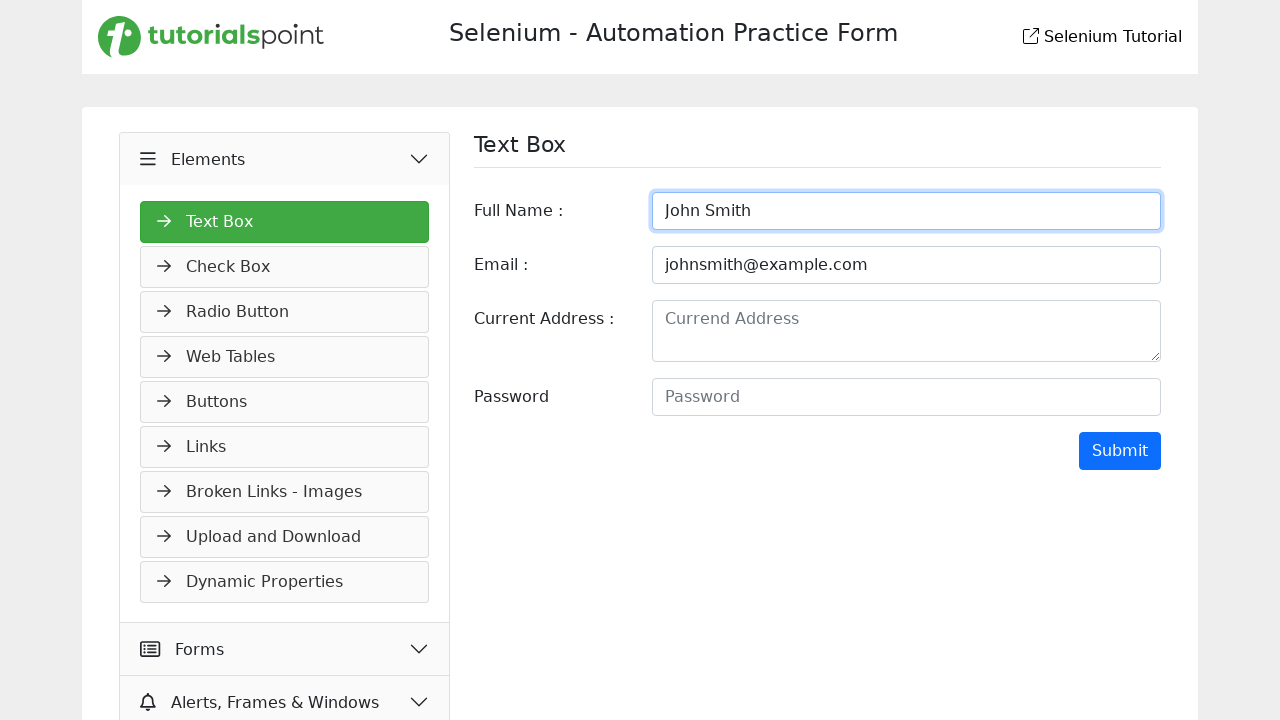

Filled current address field with '123 Main Street, Anytown USA' on #address
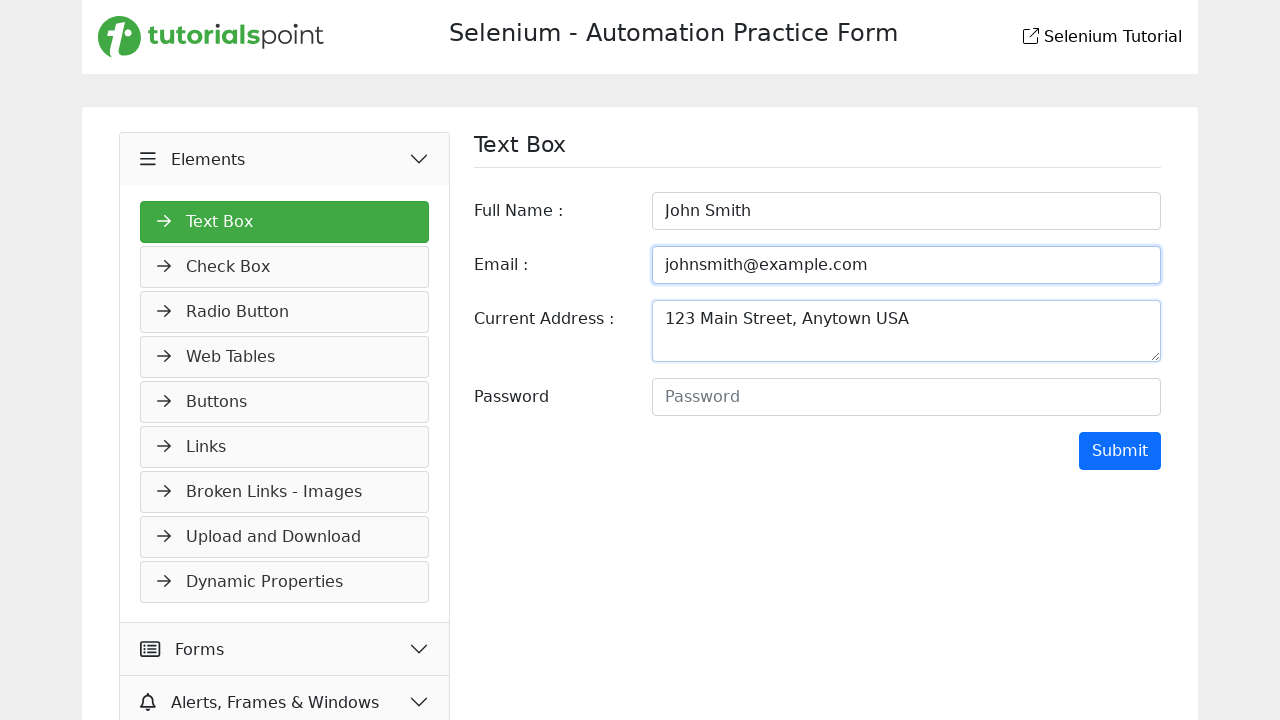

Filled password field with 'SecurePass123' on #password
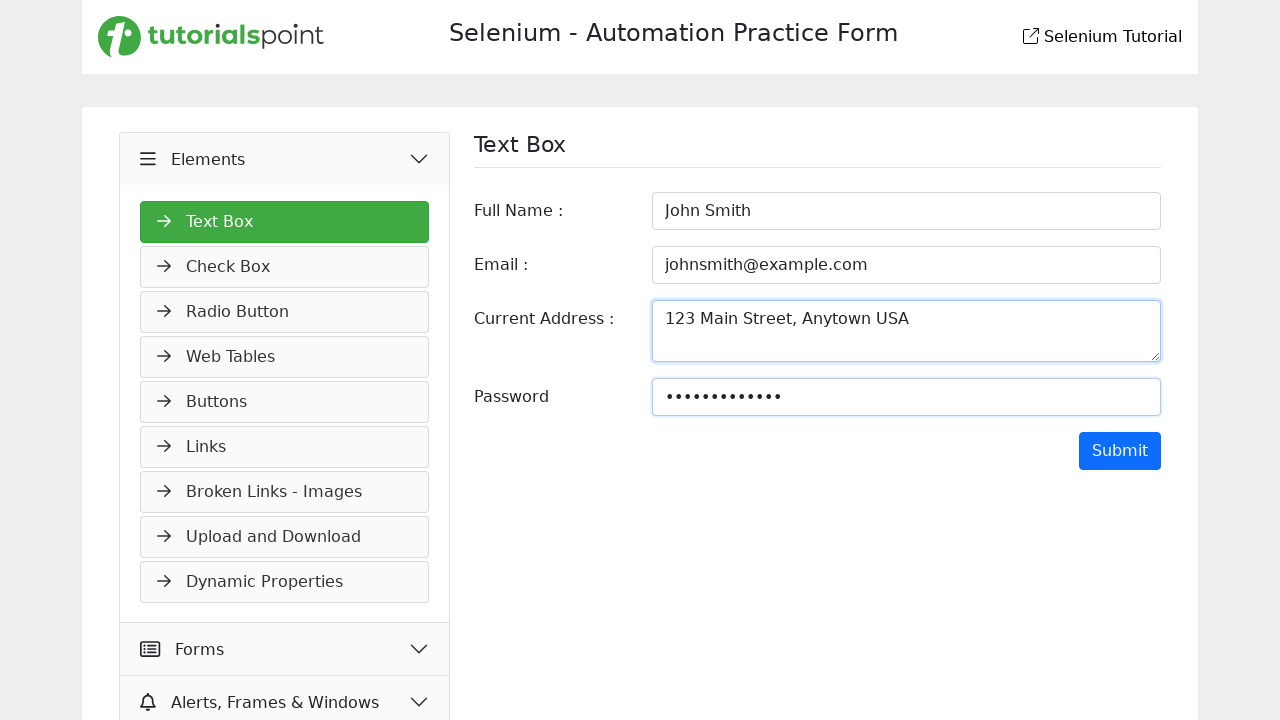

Clicked Submit button to submit the form at (1120, 451) on xpath=//input[@value='Submit']
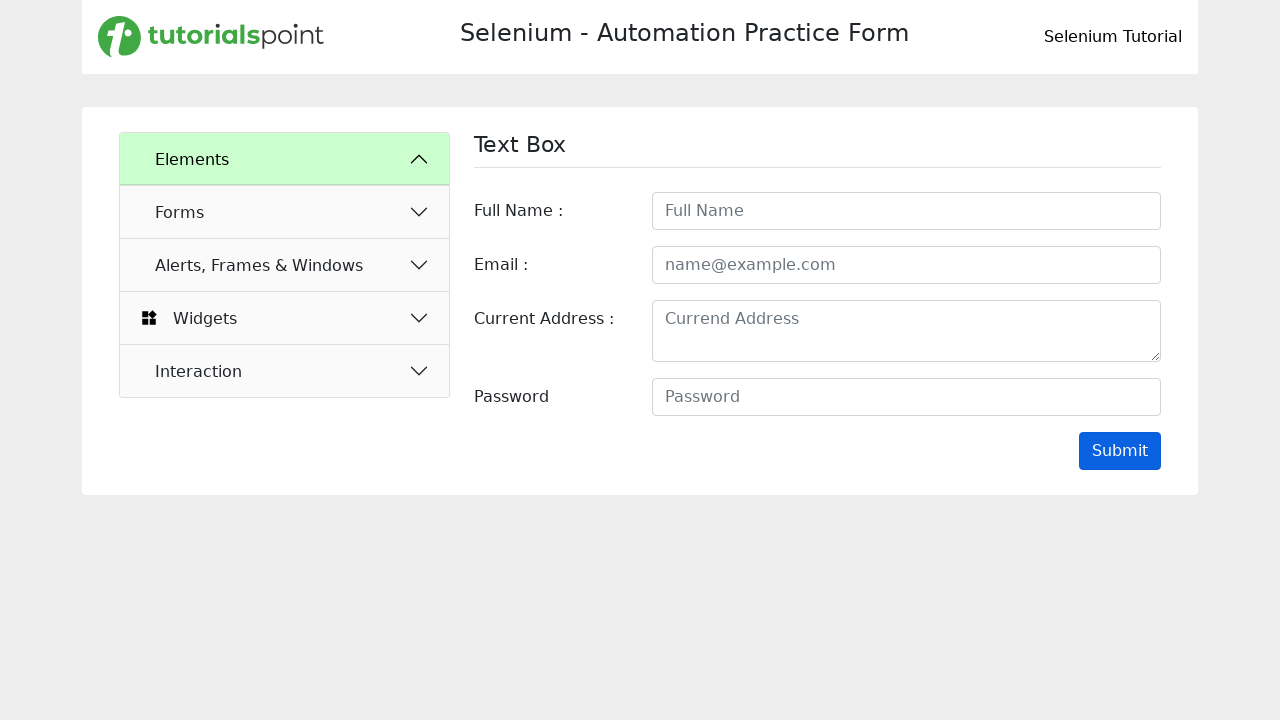

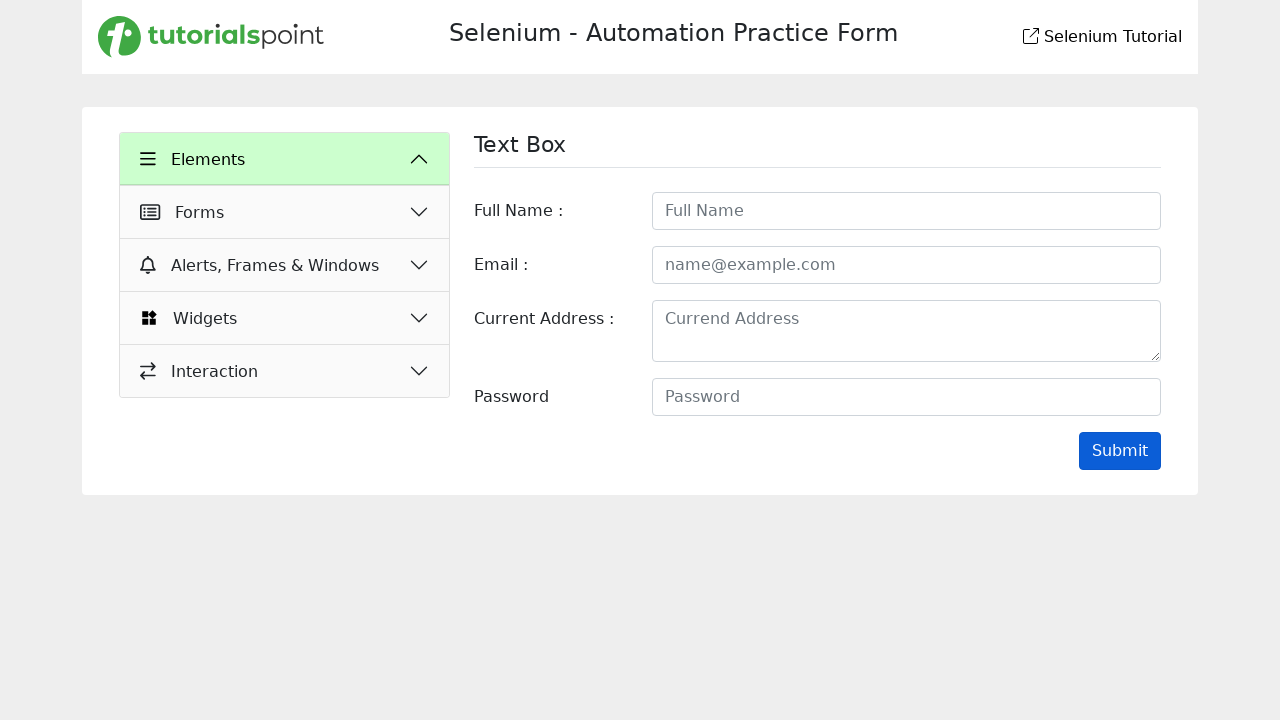